Tests radio button functionality by selecting the Yes and then Impressive radio options using JavaScript click

Starting URL: https://demoqa.com/radio-button

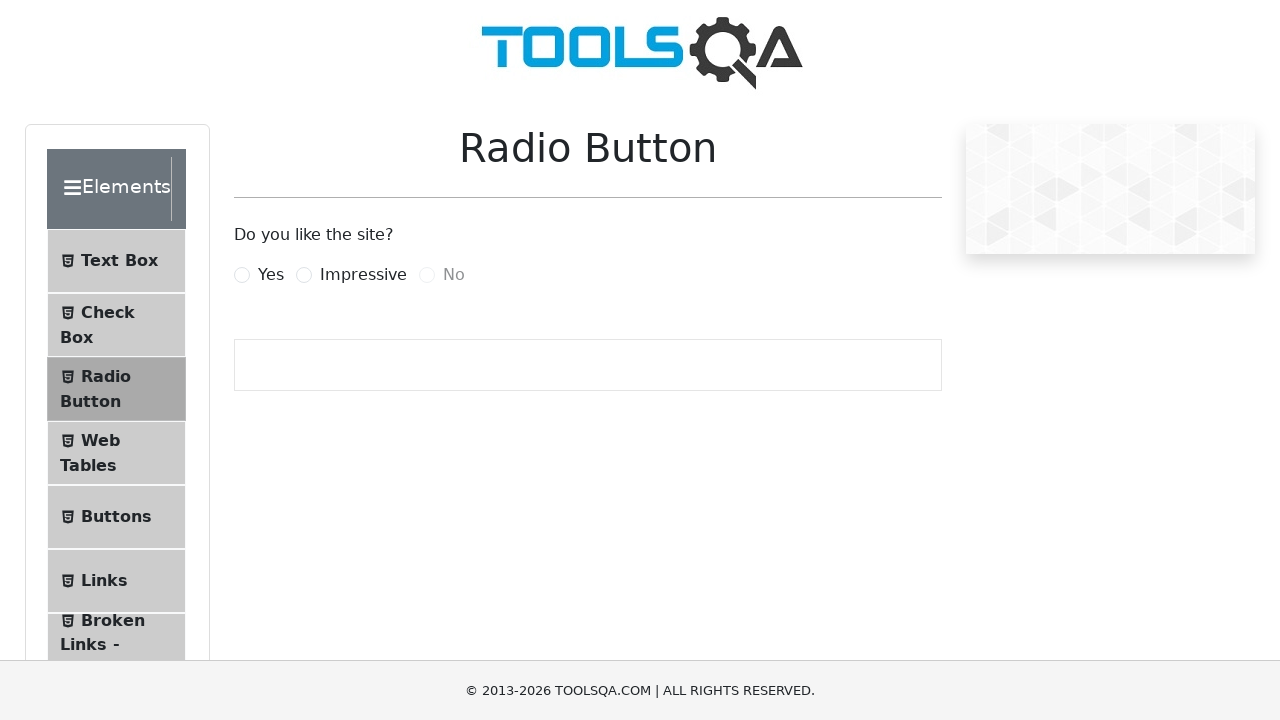

Clicked Yes radio button using JavaScript
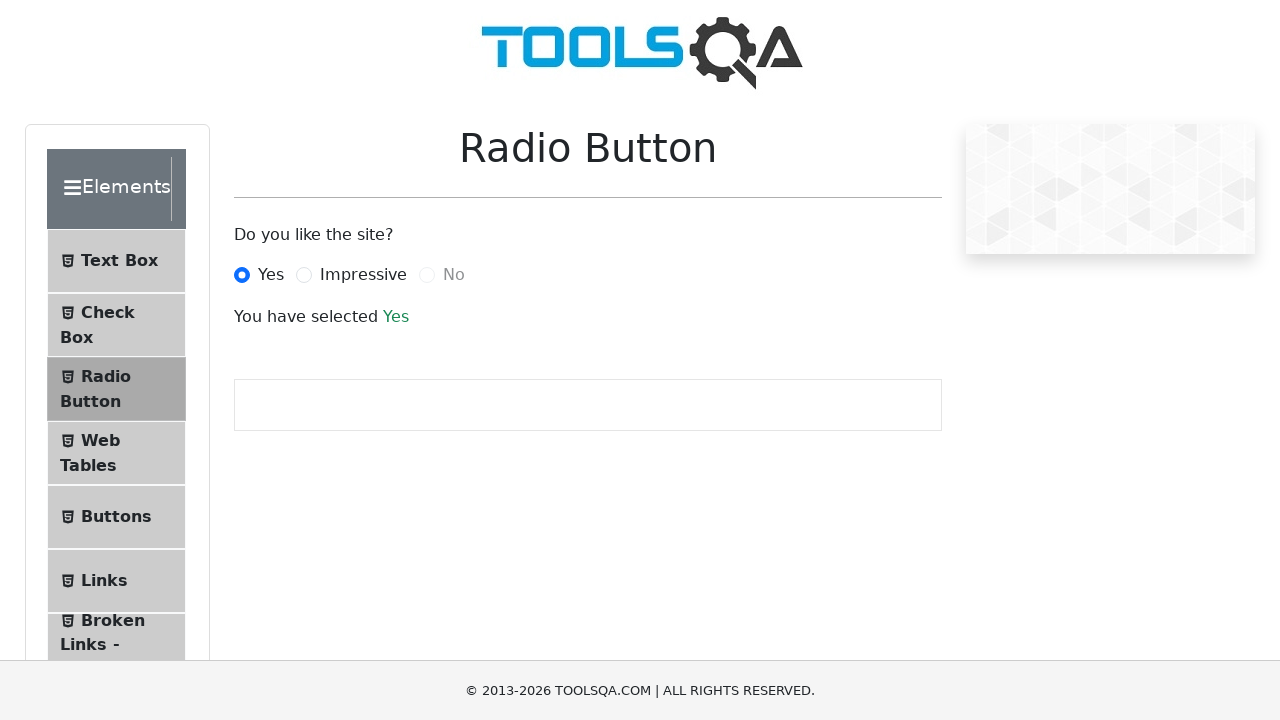

Clicked Impressive radio button using JavaScript
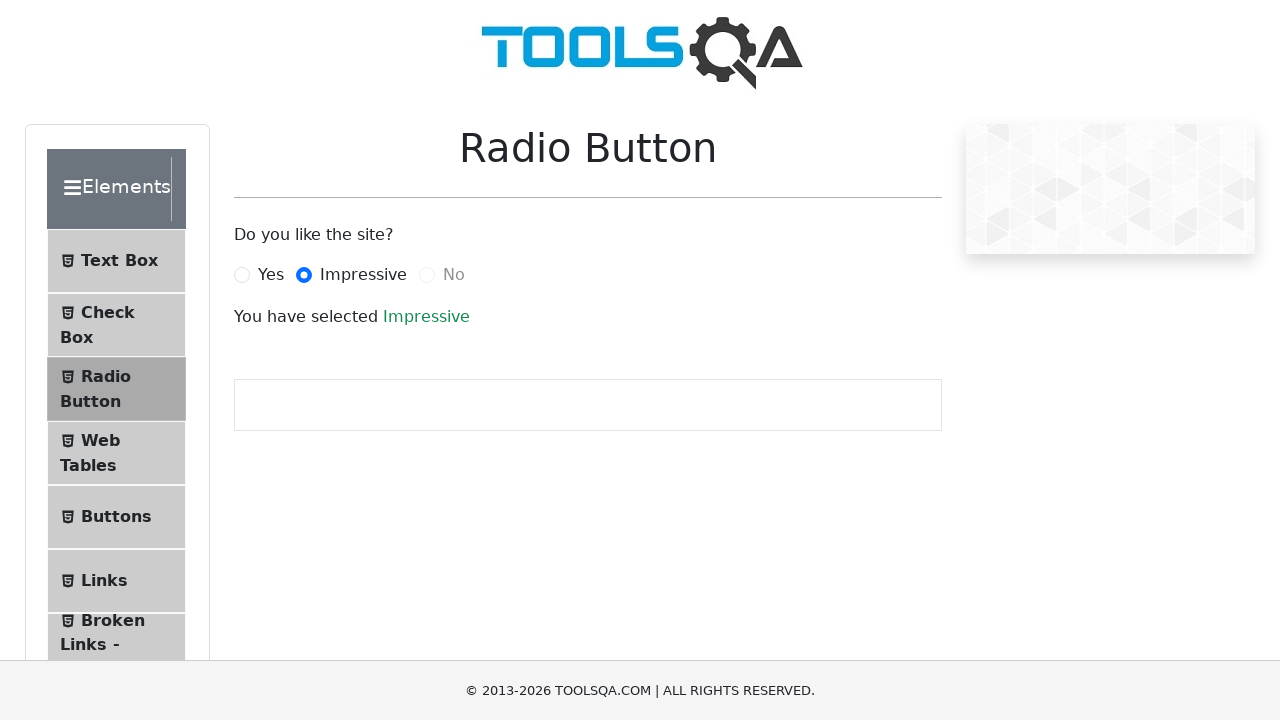

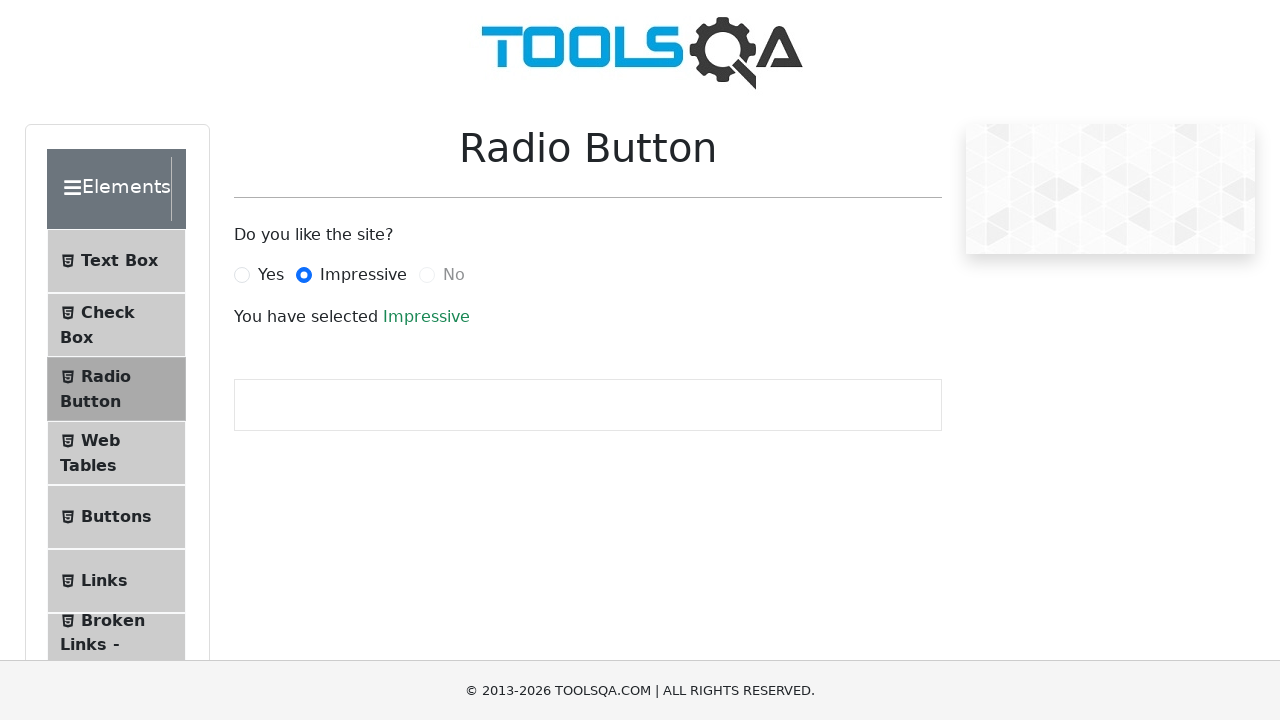